Tests multi-select dropdown functionality by selecting multiple superhero options from a dropdown menu and verifying that multiple selections are possible.

Starting URL: https://letcode.in/dropdowns

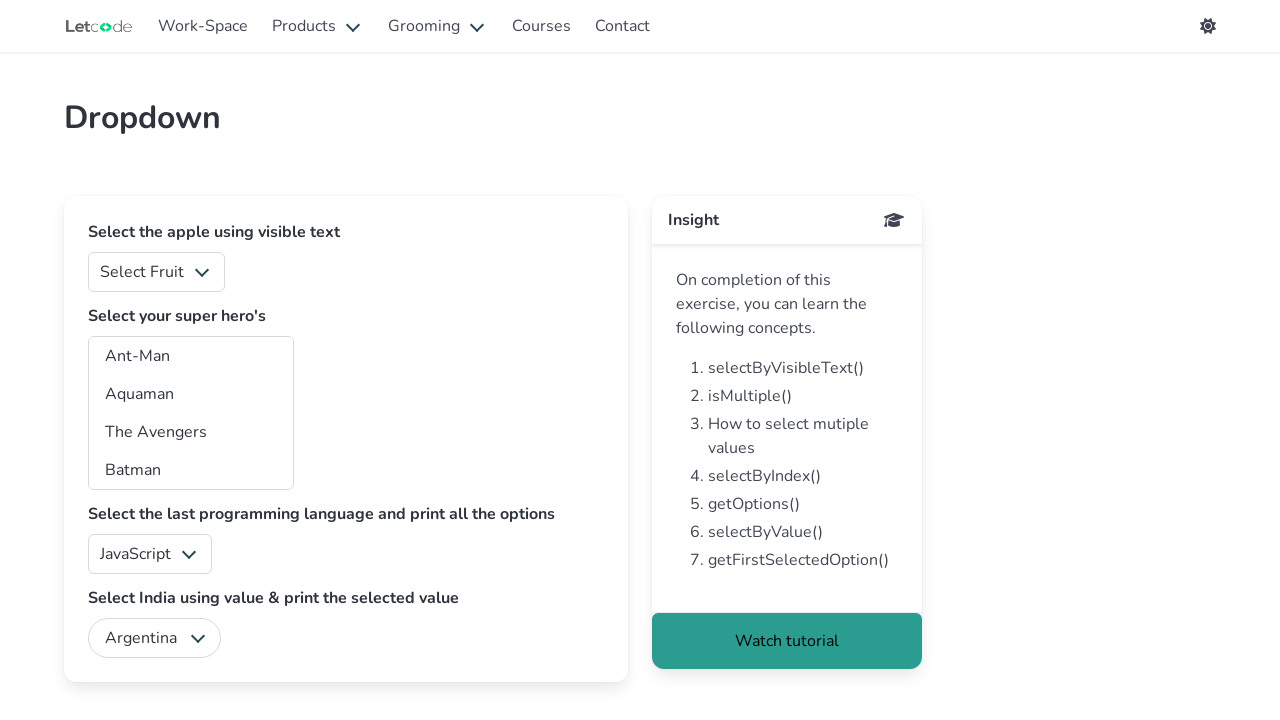

Located multi-select dropdown element
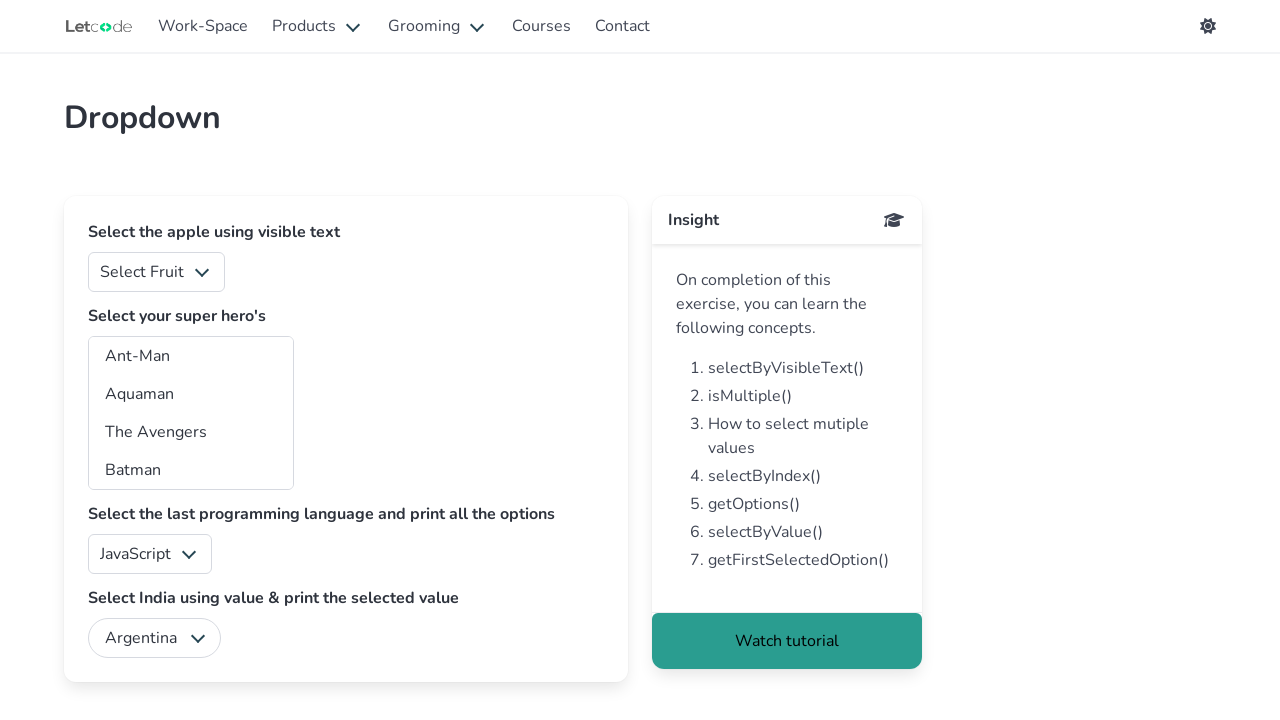

Selected 'ca' option from superhero dropdown on select#superheros
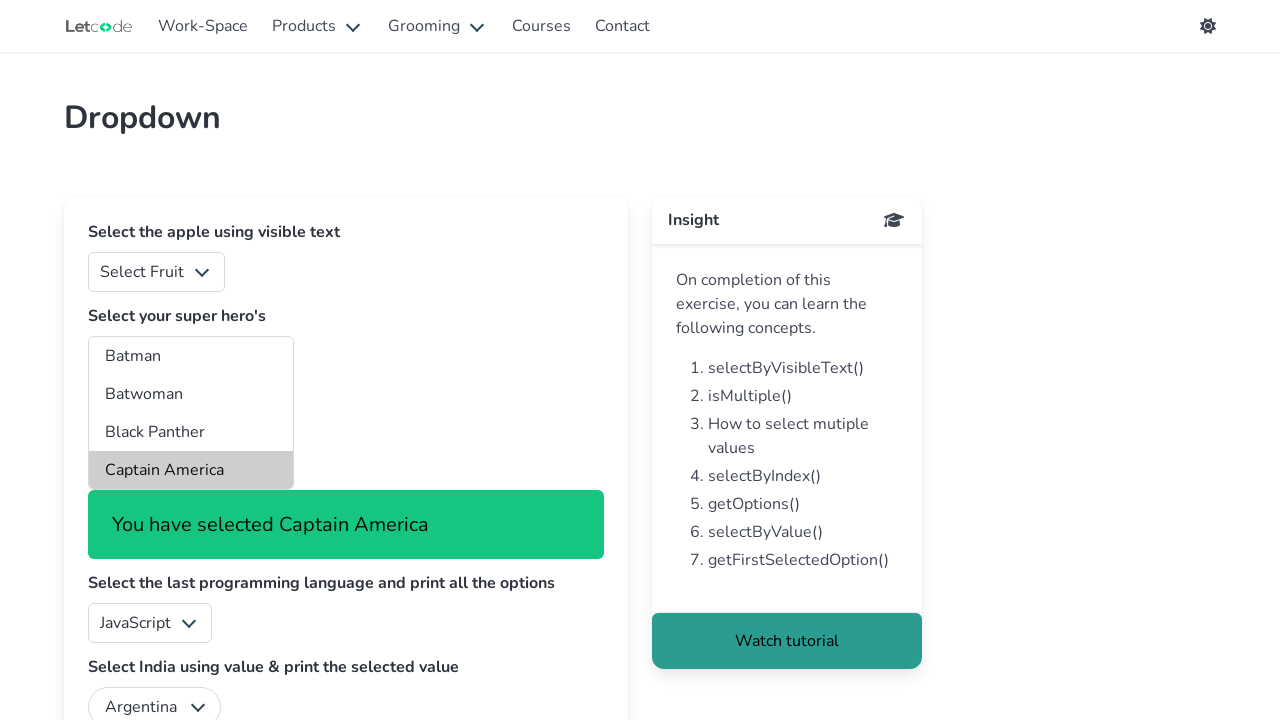

Selected 'bp' option from superhero dropdown on select#superheros
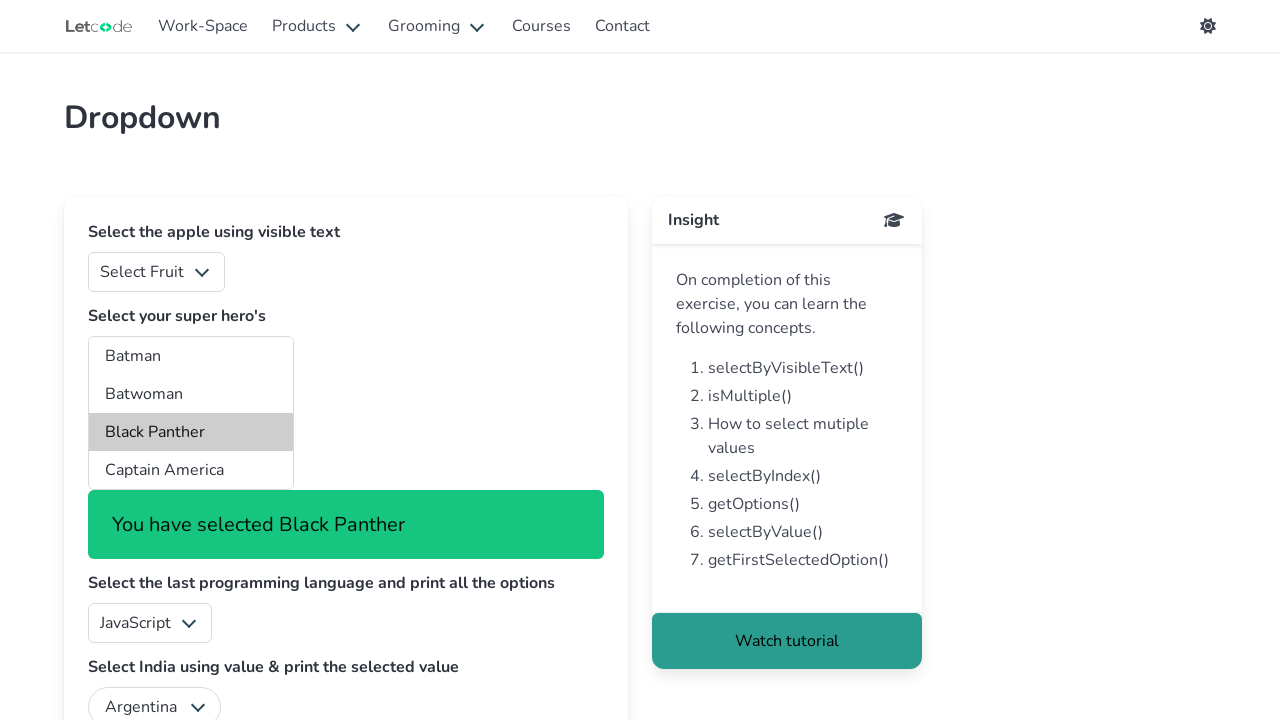

Selected 'ta' option from superhero dropdown on select#superheros
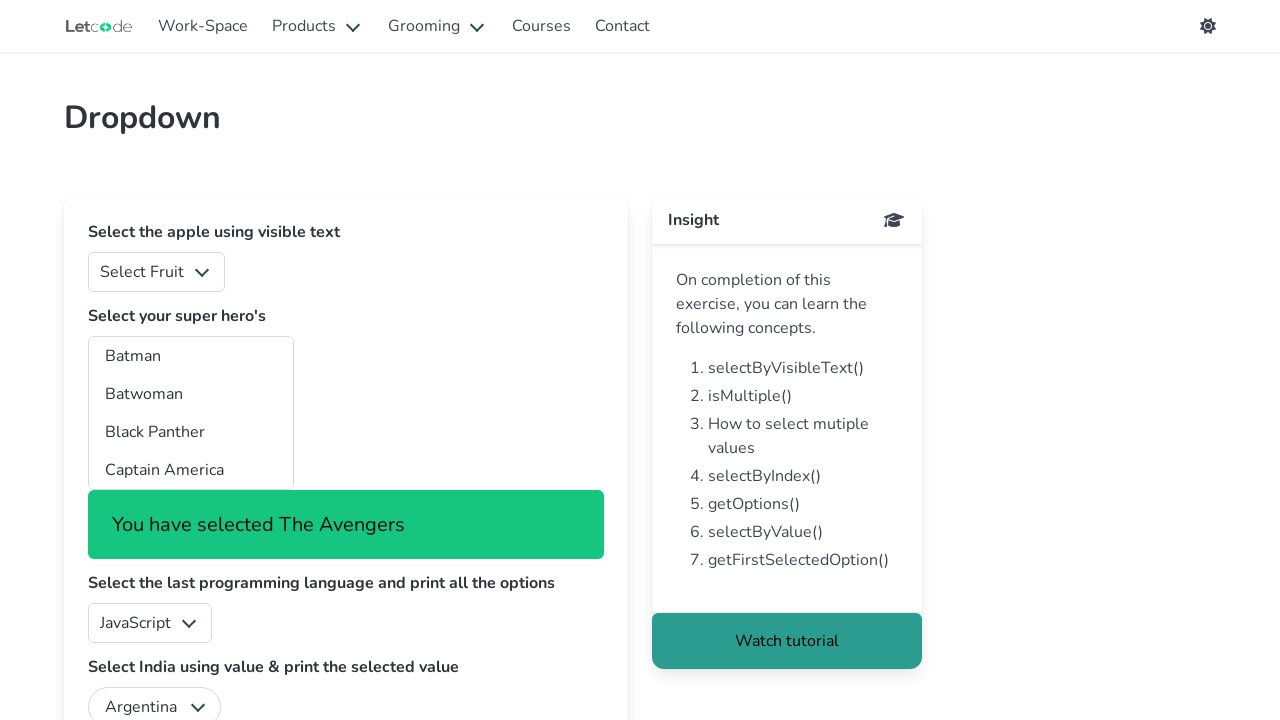

Selected 'cm' option from superhero dropdown on select#superheros
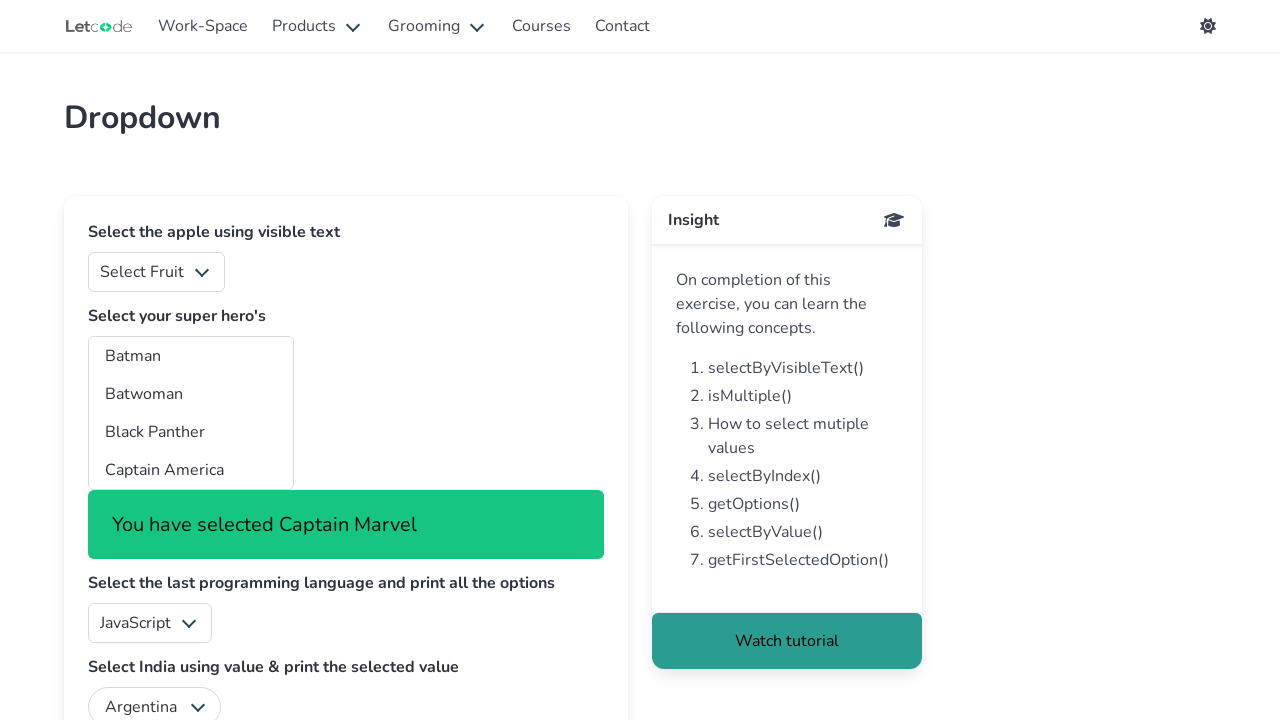

Selected 'am' option from superhero dropdown on select#superheros
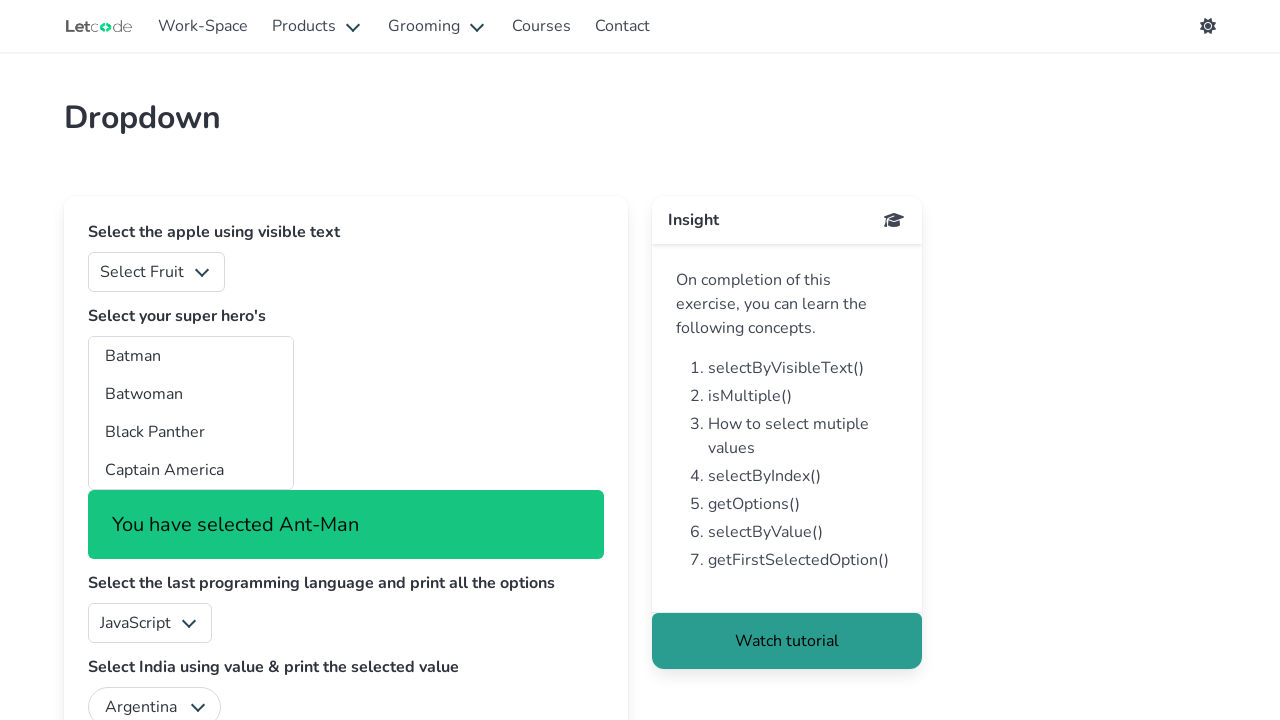

Verified multi-select dropdown is visible and selections complete
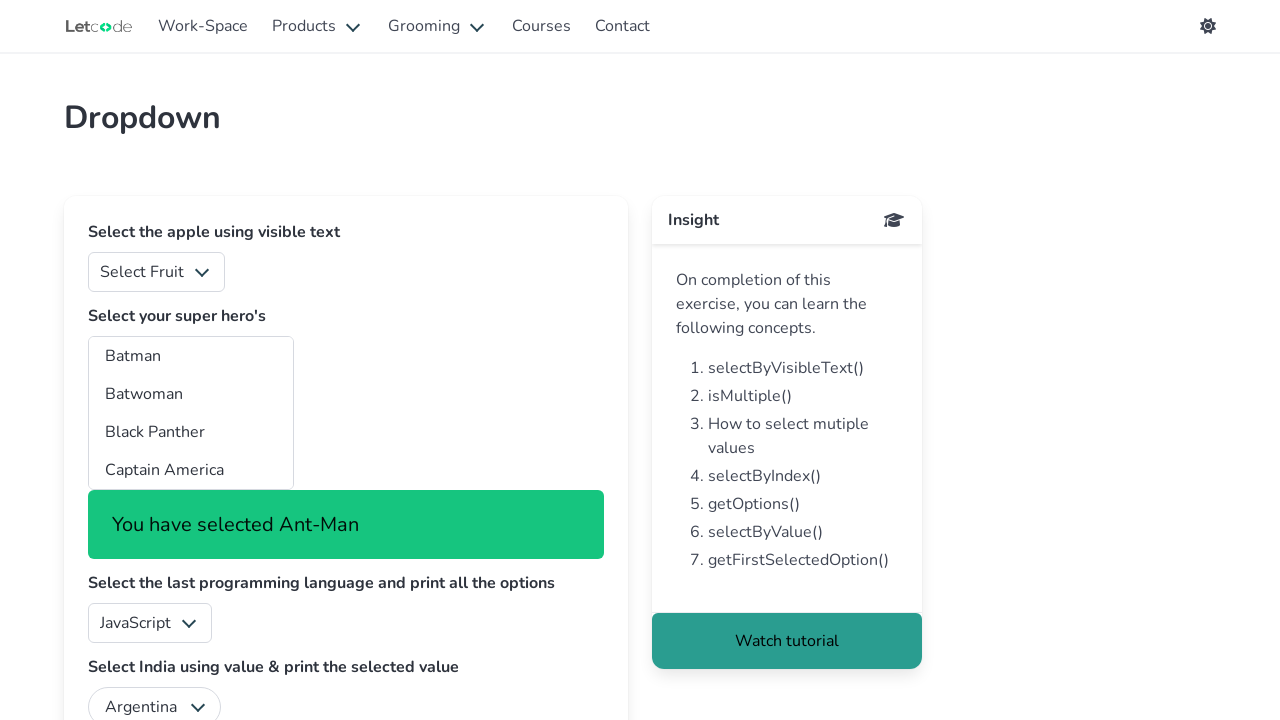

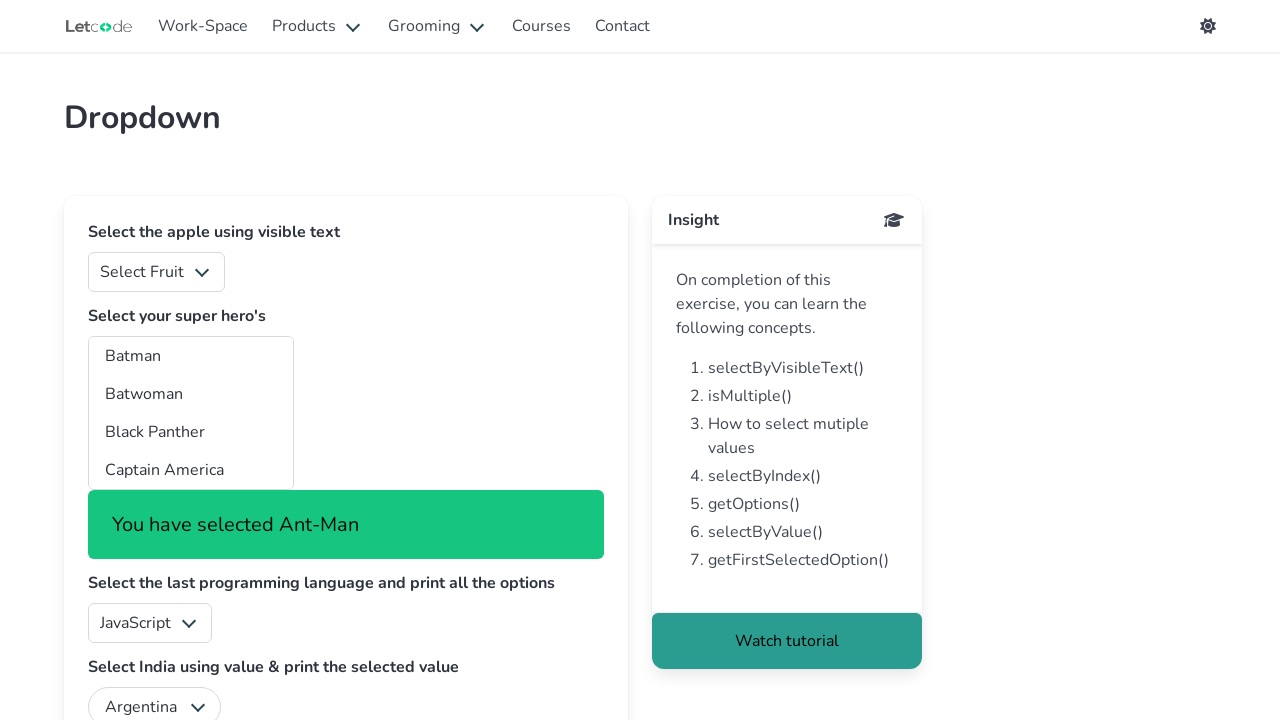